Tests form filling on a locators practice page by clicking "Forgot your password?" link and filling out the password reset form with name, email, and phone number fields.

Starting URL: https://rahulshettyacademy.com/locatorspractice/

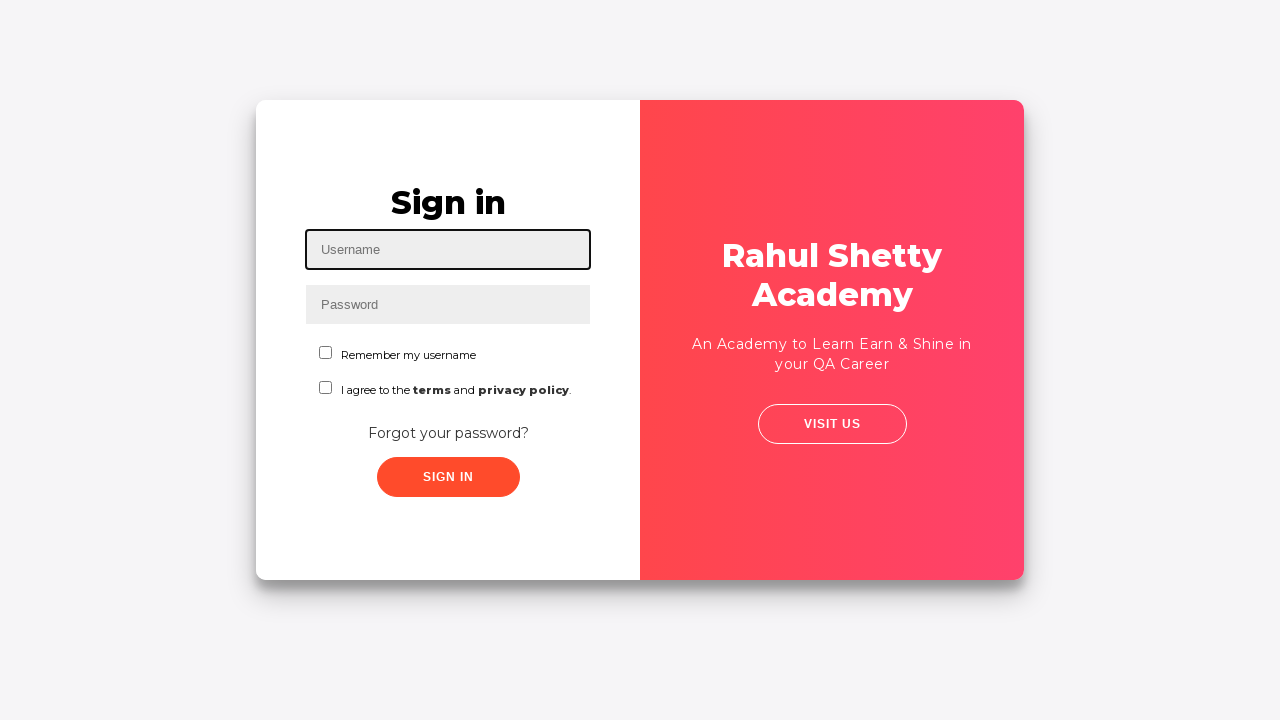

Clicked 'Forgot your password?' link at (448, 433) on text=Forgot your password?
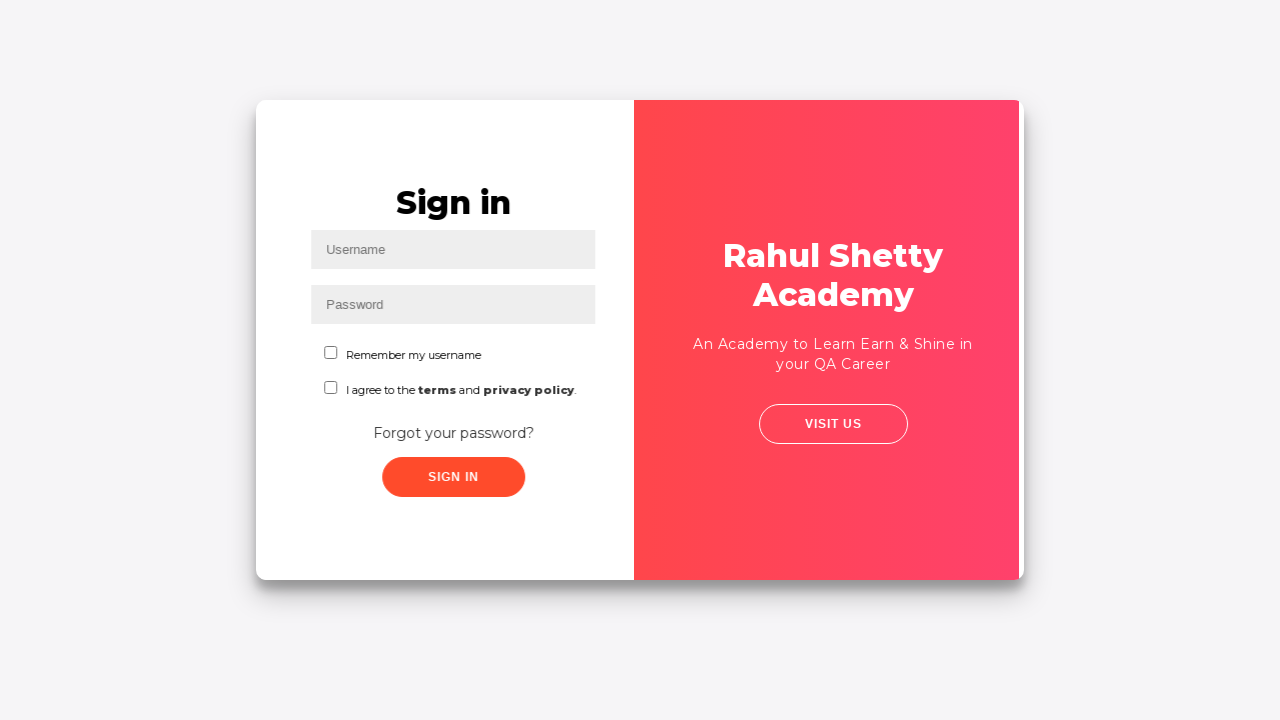

Filled name field with 'Rohit' on //form/input[1]
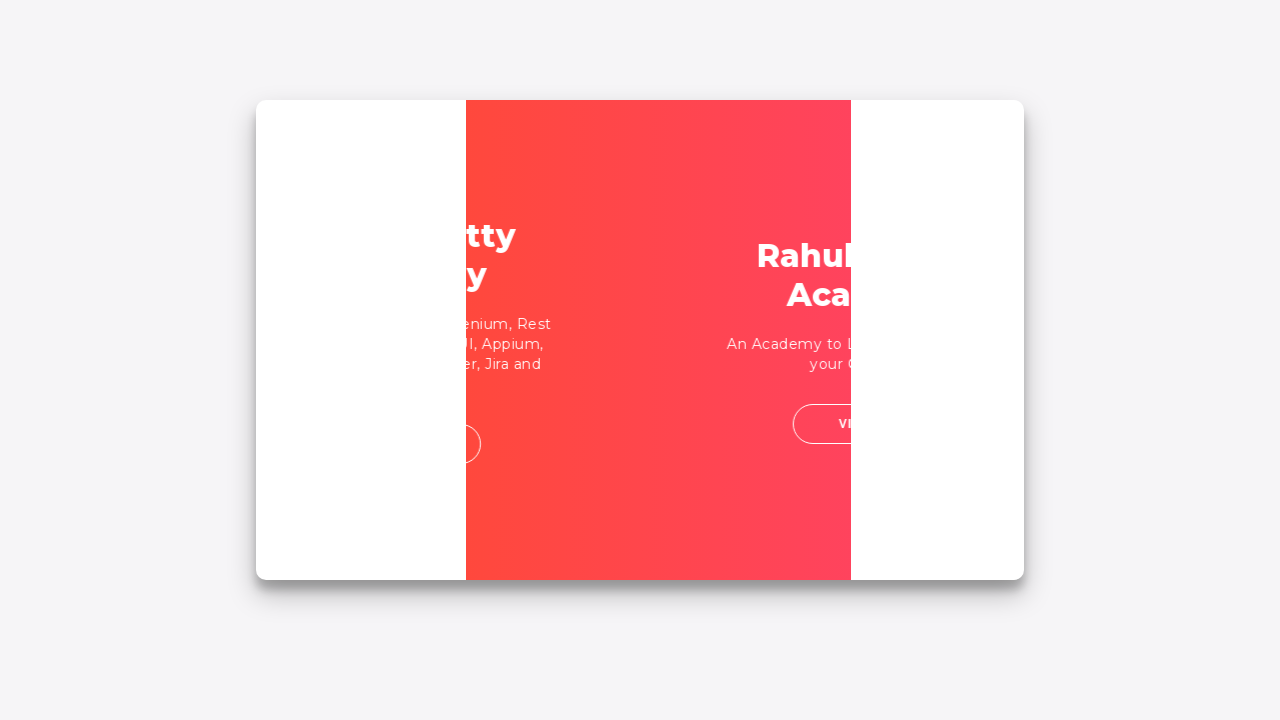

Filled email field with 'rohit@mail.com' on form input:nth-child(3)
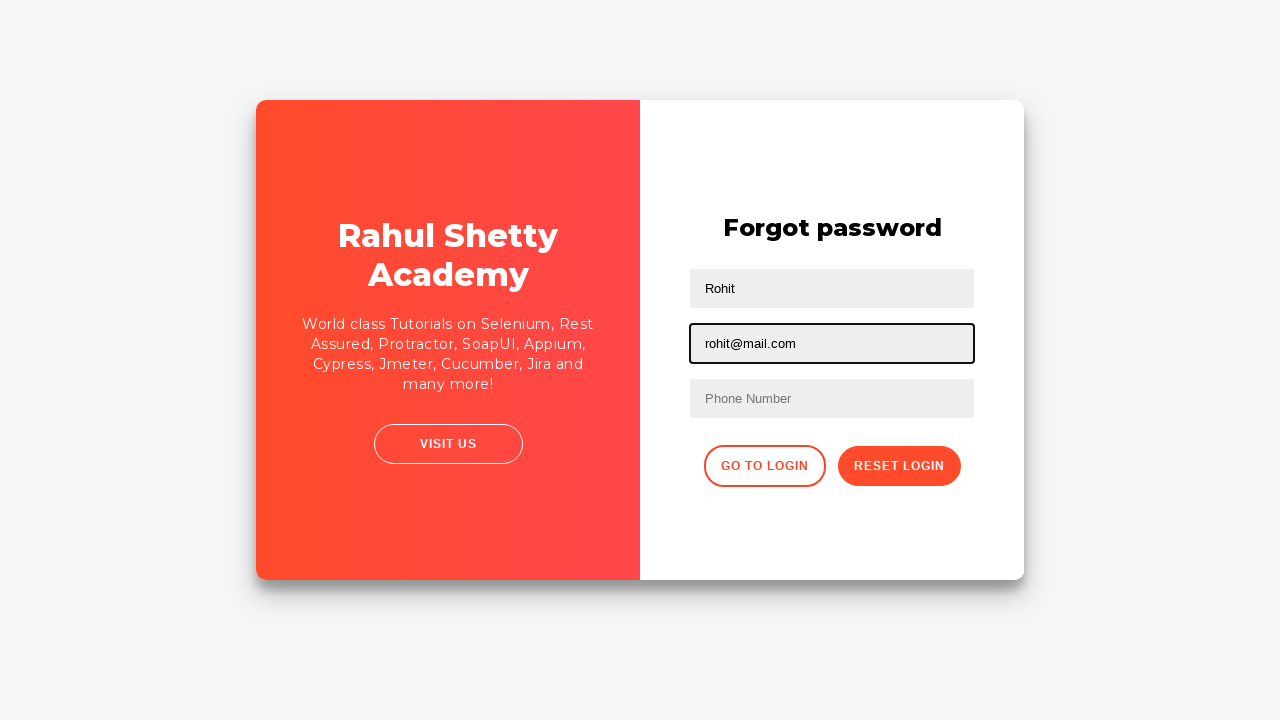

Filled phone number field with '9876543210' on //form/input[3]
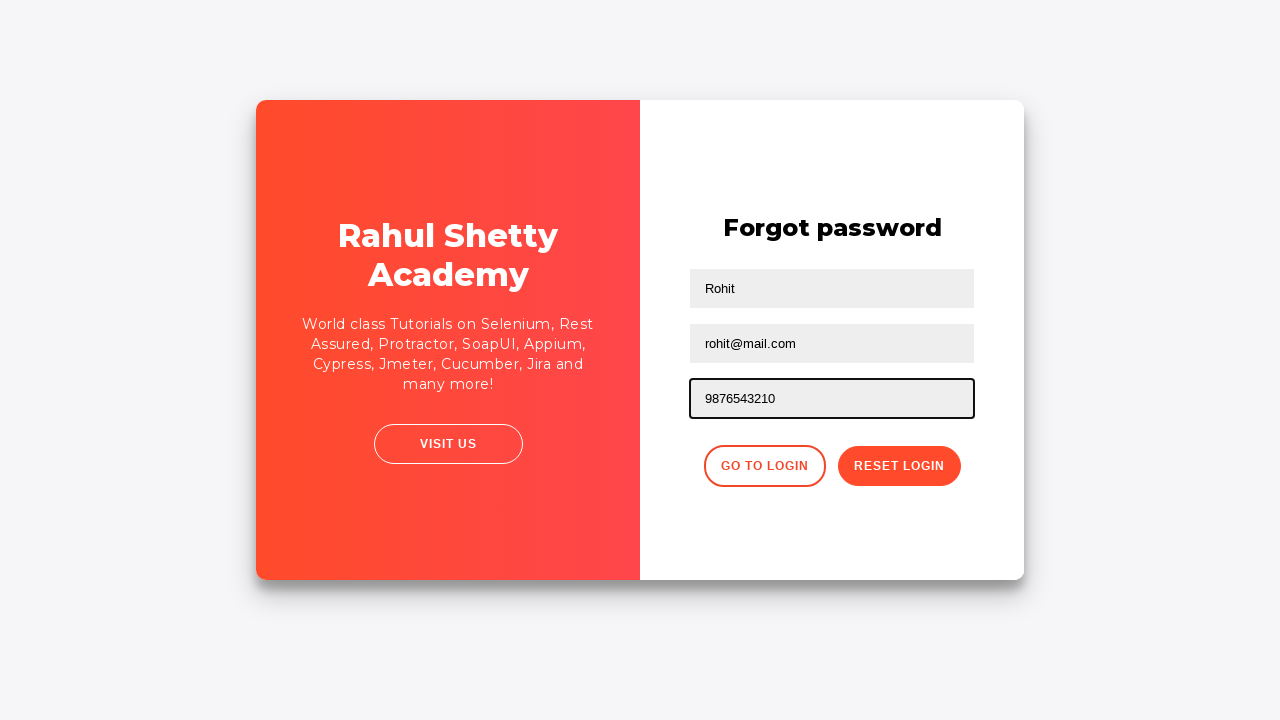

Clicked reset password button at (899, 466) on .reset-pwd-btn
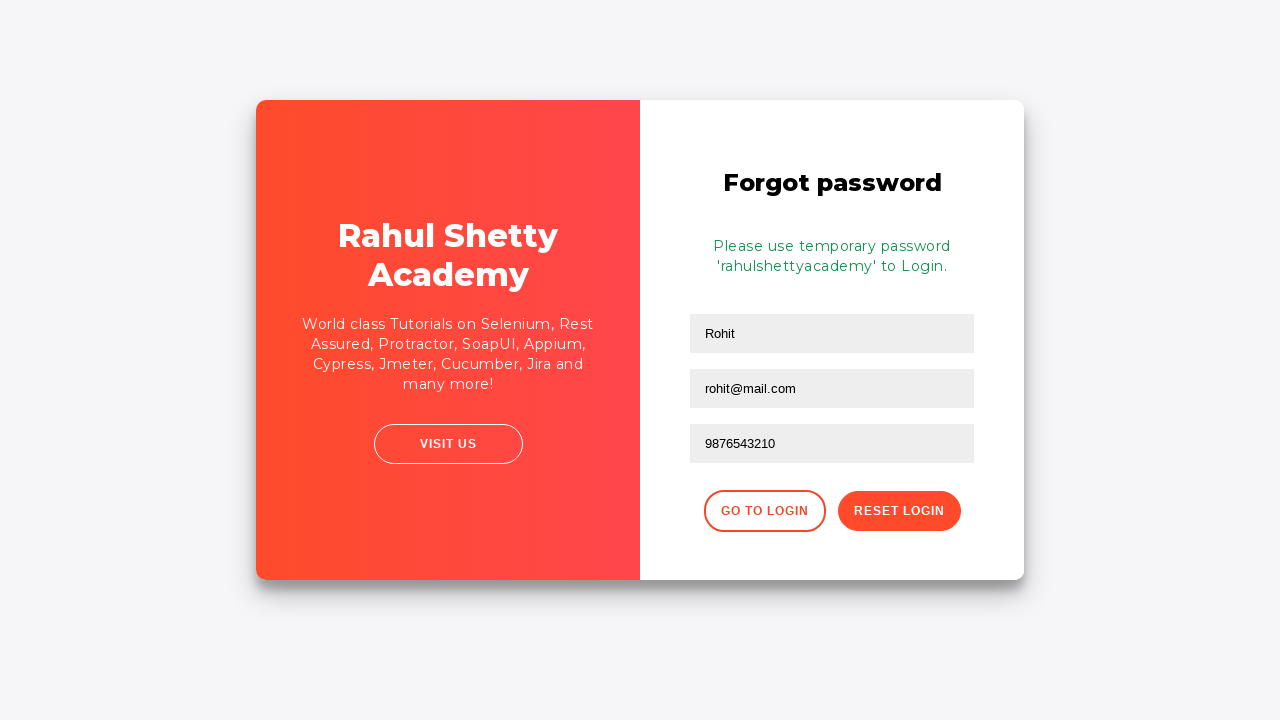

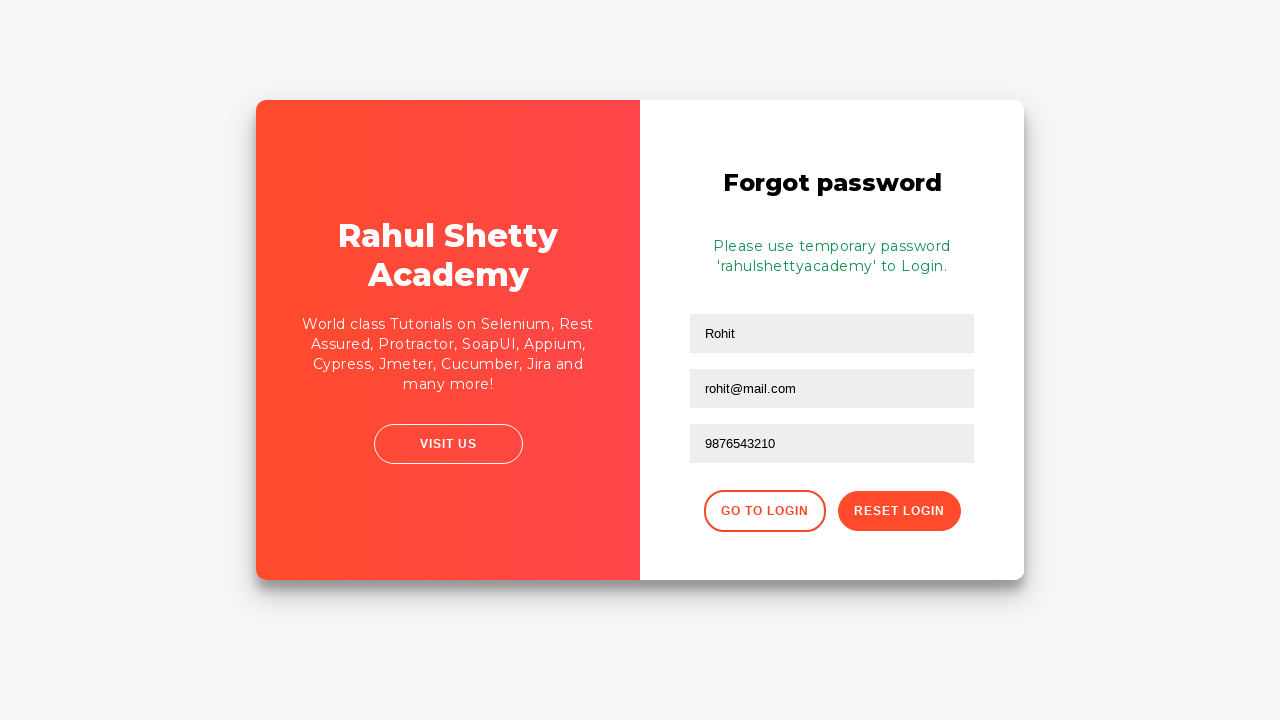